Navigates to Frames page and verifies that both Nested Frames and iFrame links are displayed

Starting URL: http://the-internet.herokuapp.com/

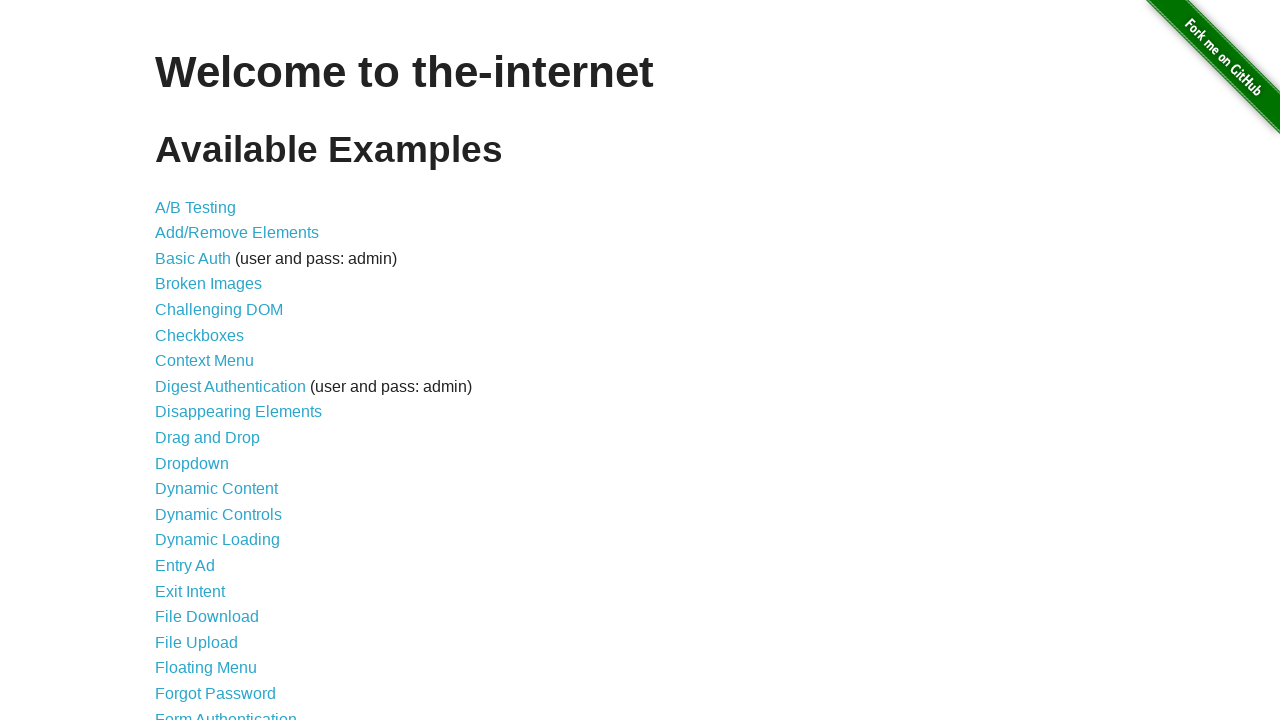

Navigated to the-internet.herokuapp.com home page
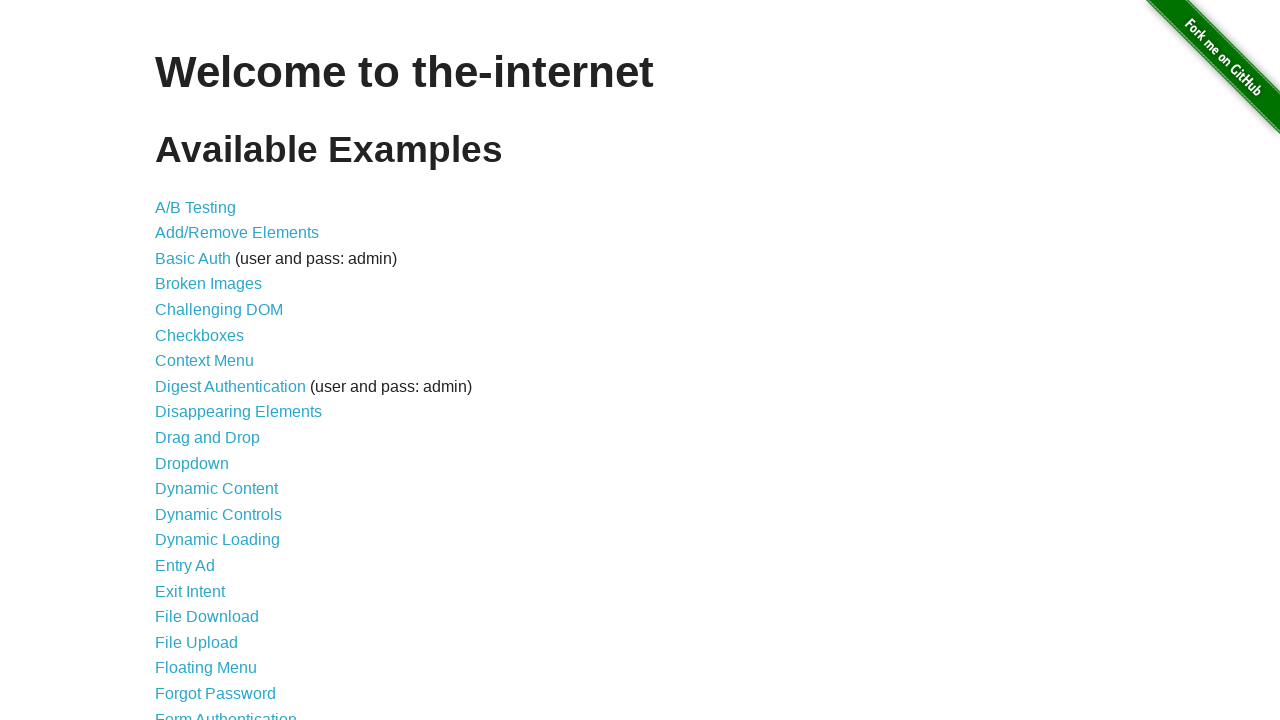

Clicked on Frames link at (182, 361) on text=Frames
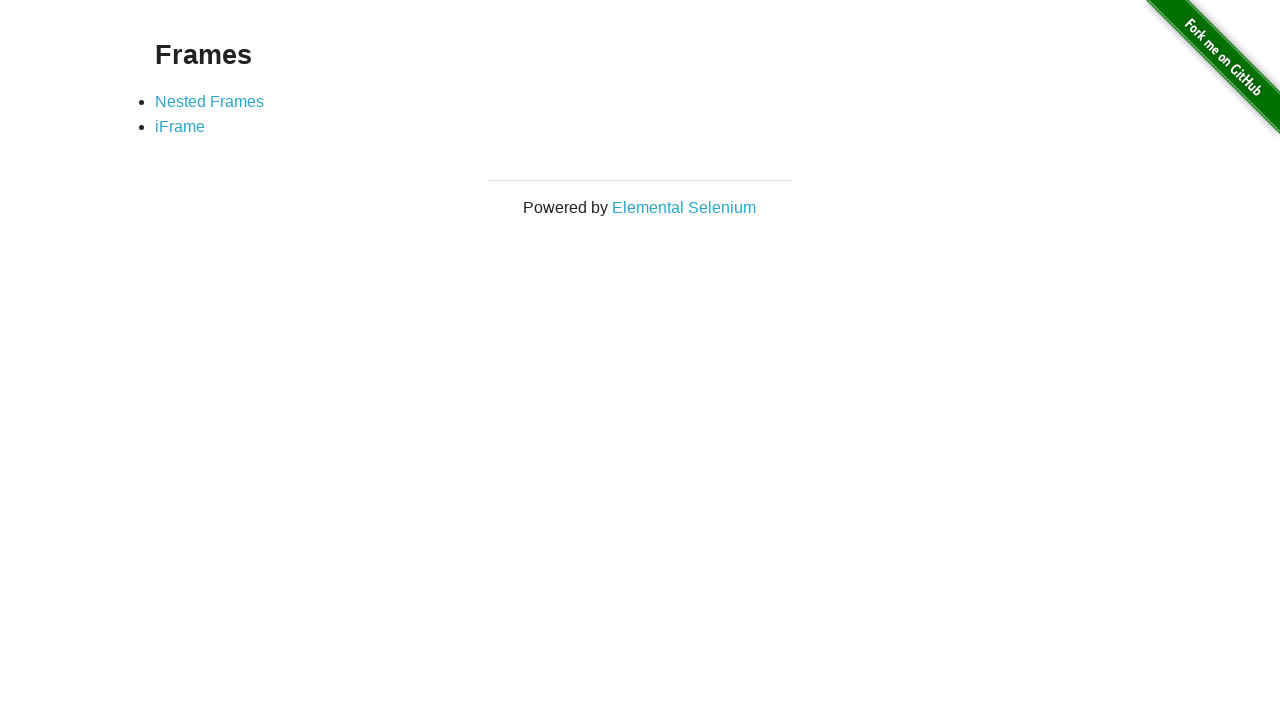

Waited for Nested Frames link to load
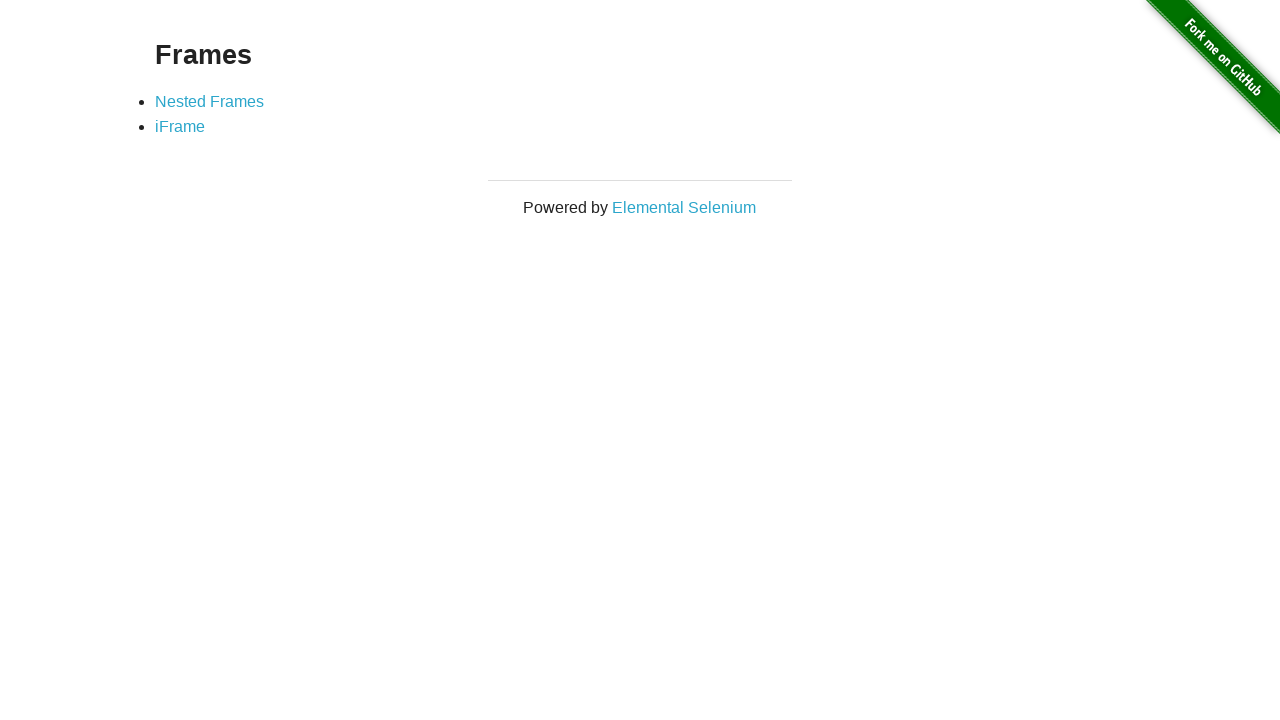

Verified Nested Frames link is visible
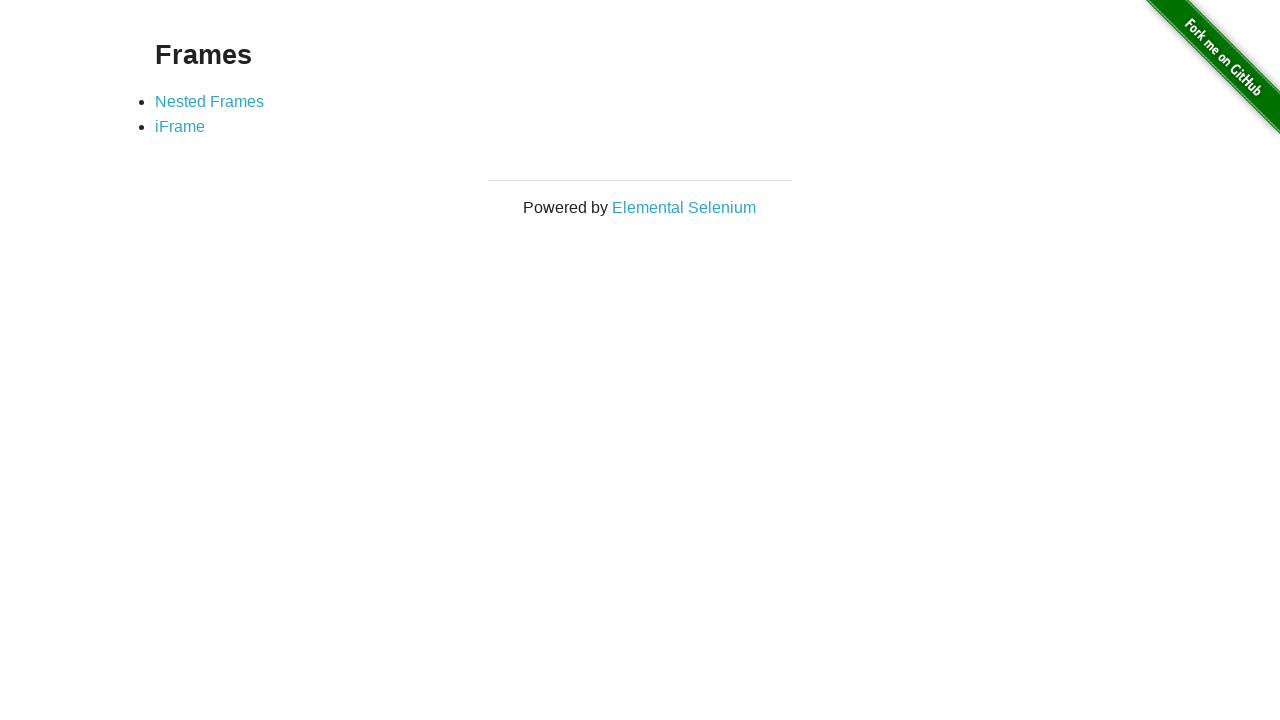

Located iFrame link element
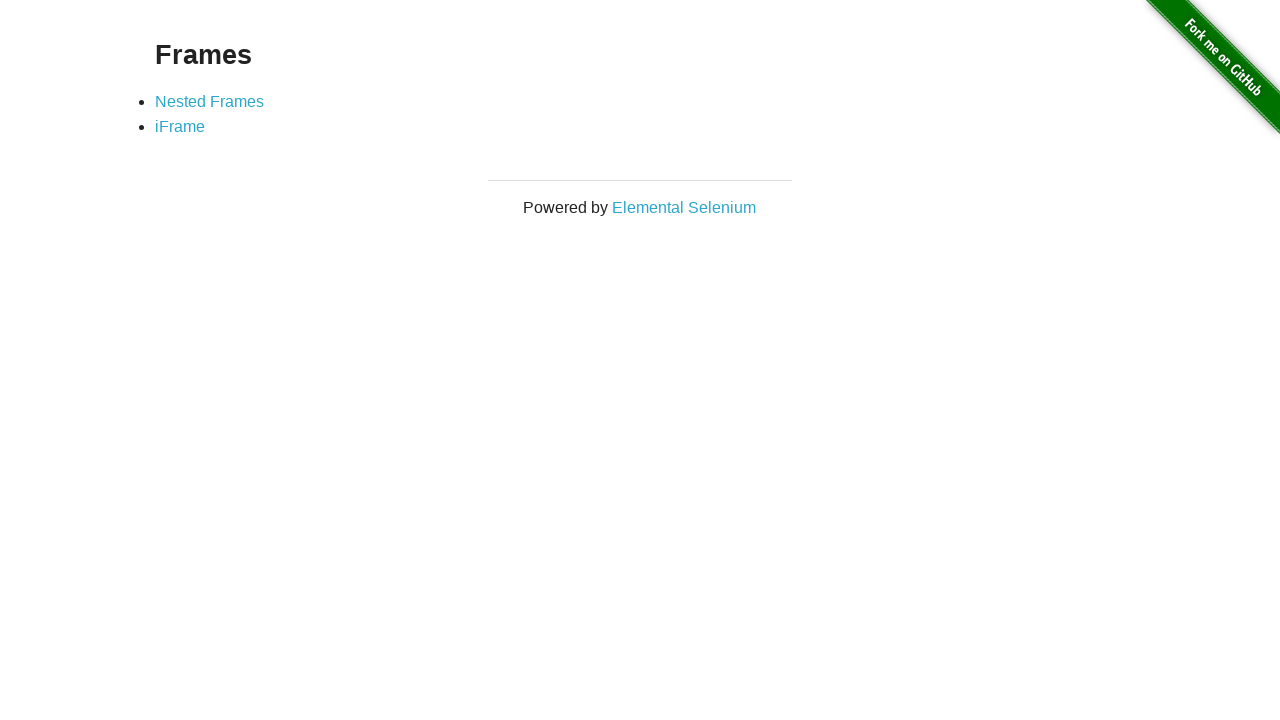

Verified iFrame link is visible
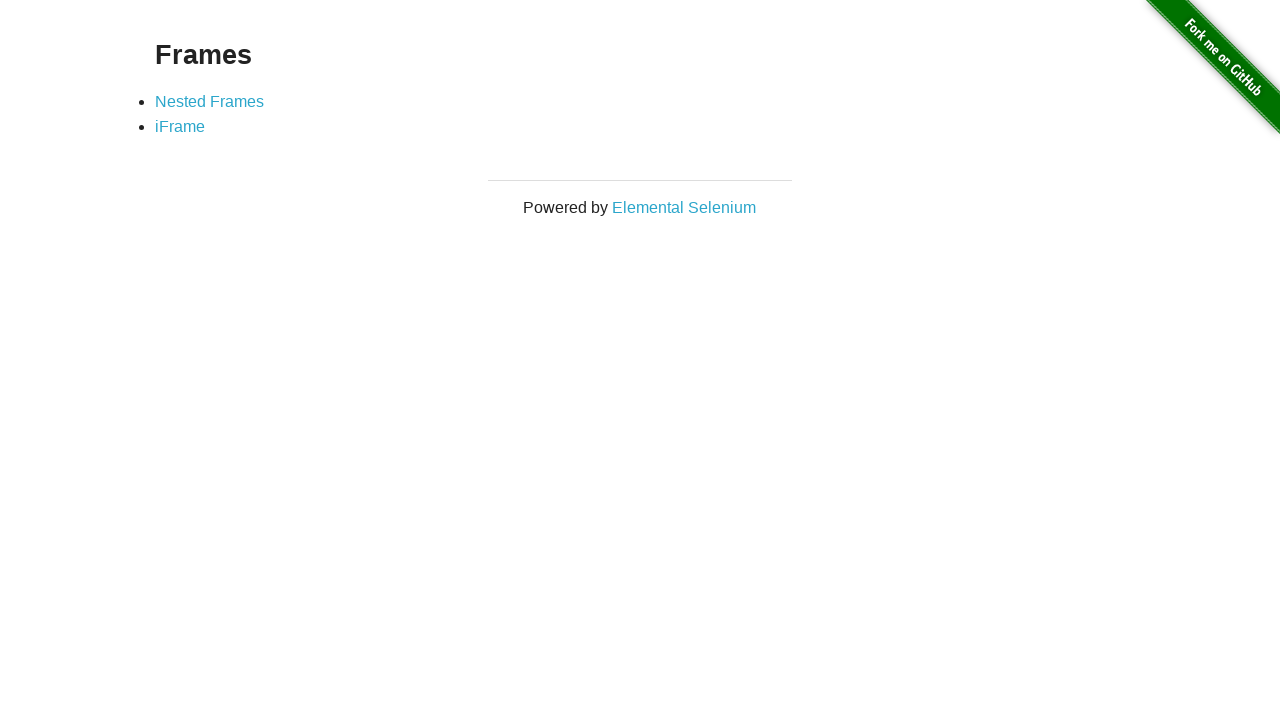

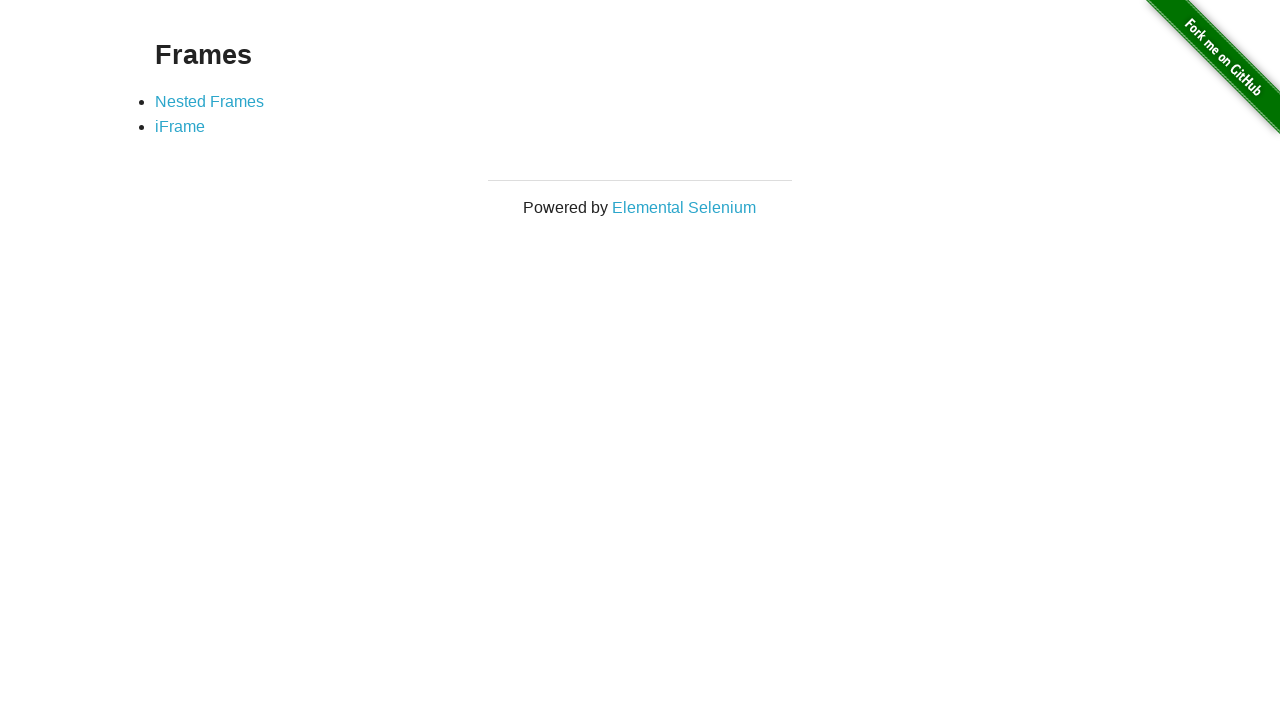